Tests scrolling functionality by scrolling to the footer element and verifying the scroll position changes

Starting URL: https://webdriver.io/

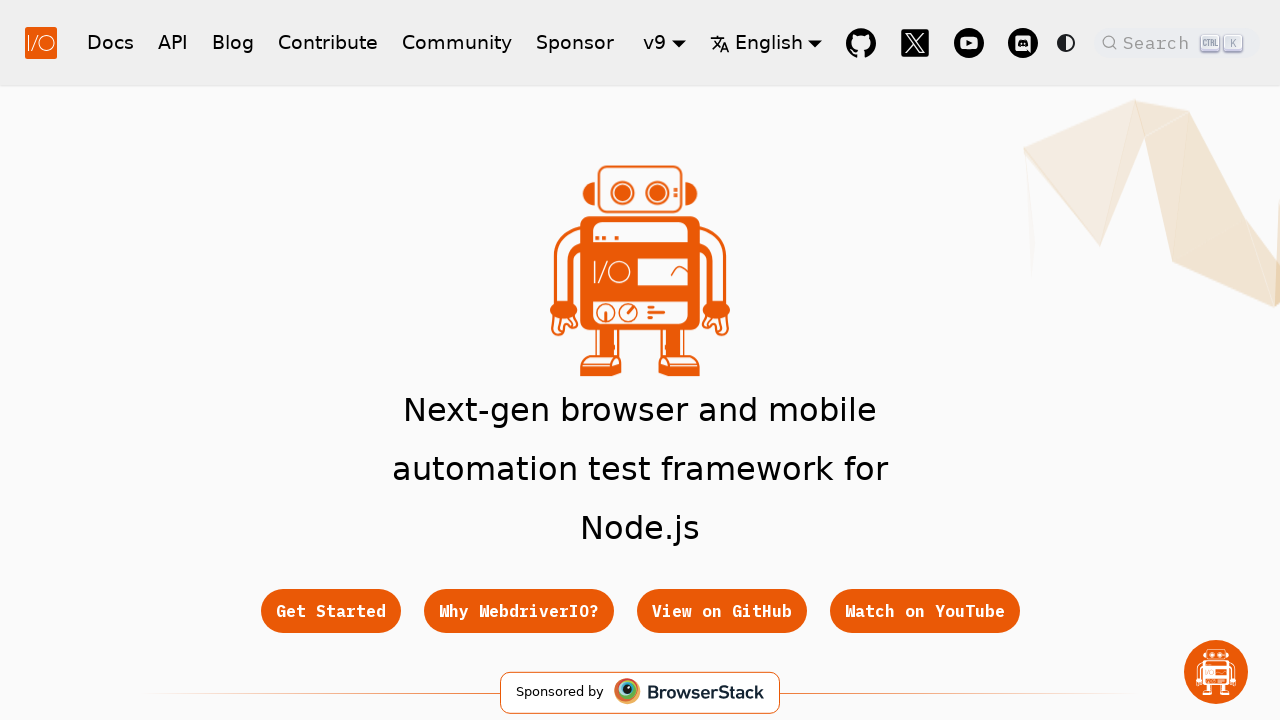

Evaluated initial scroll position
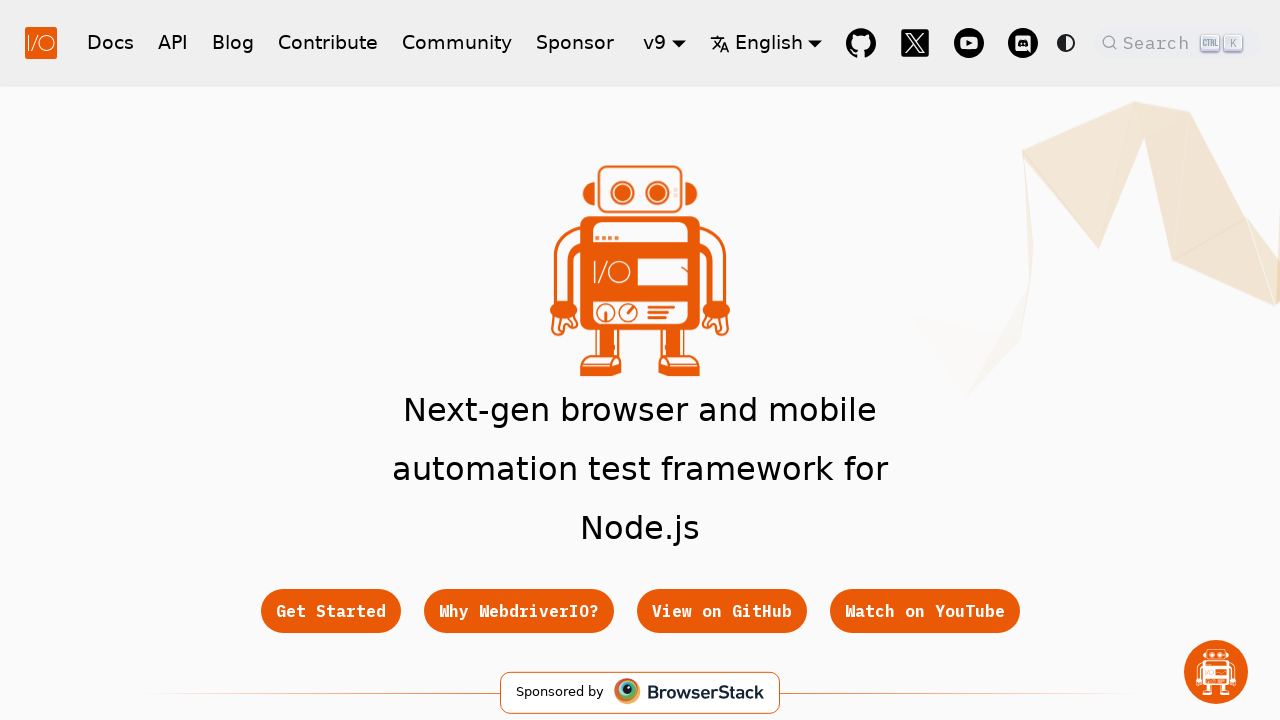

Verified initial scroll position is at top [0, 0]
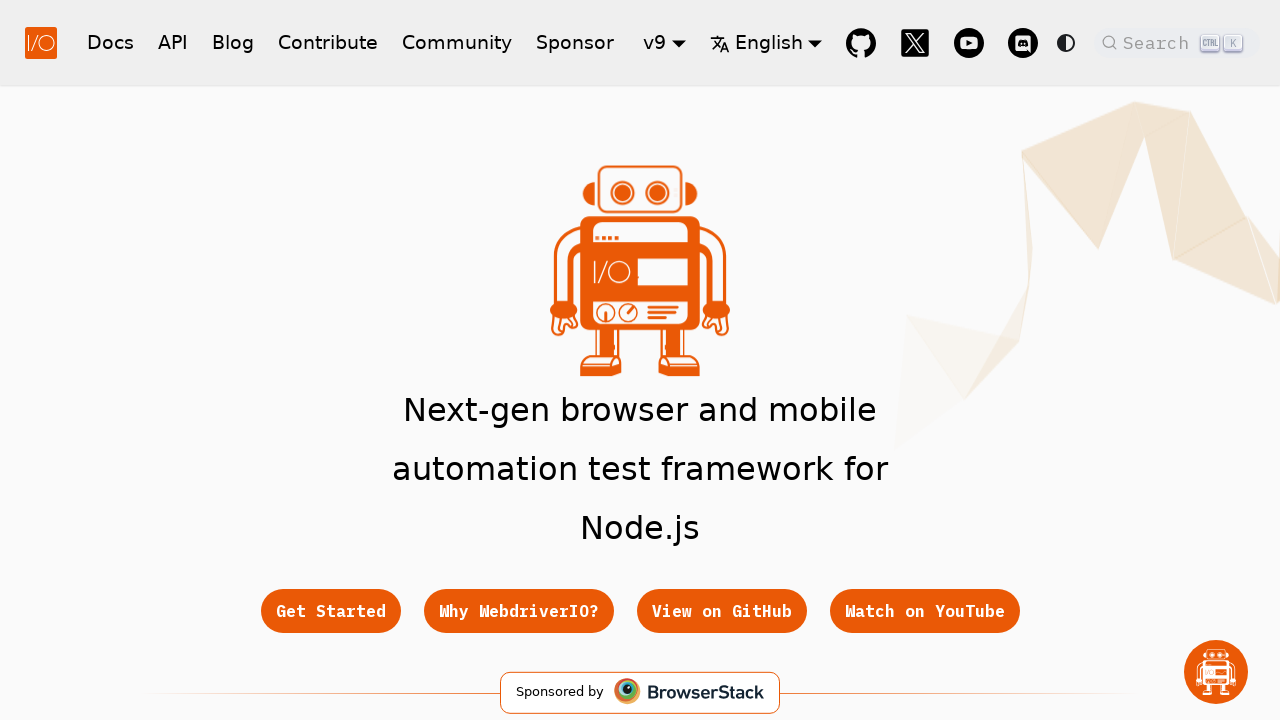

Scrolled footer element into view
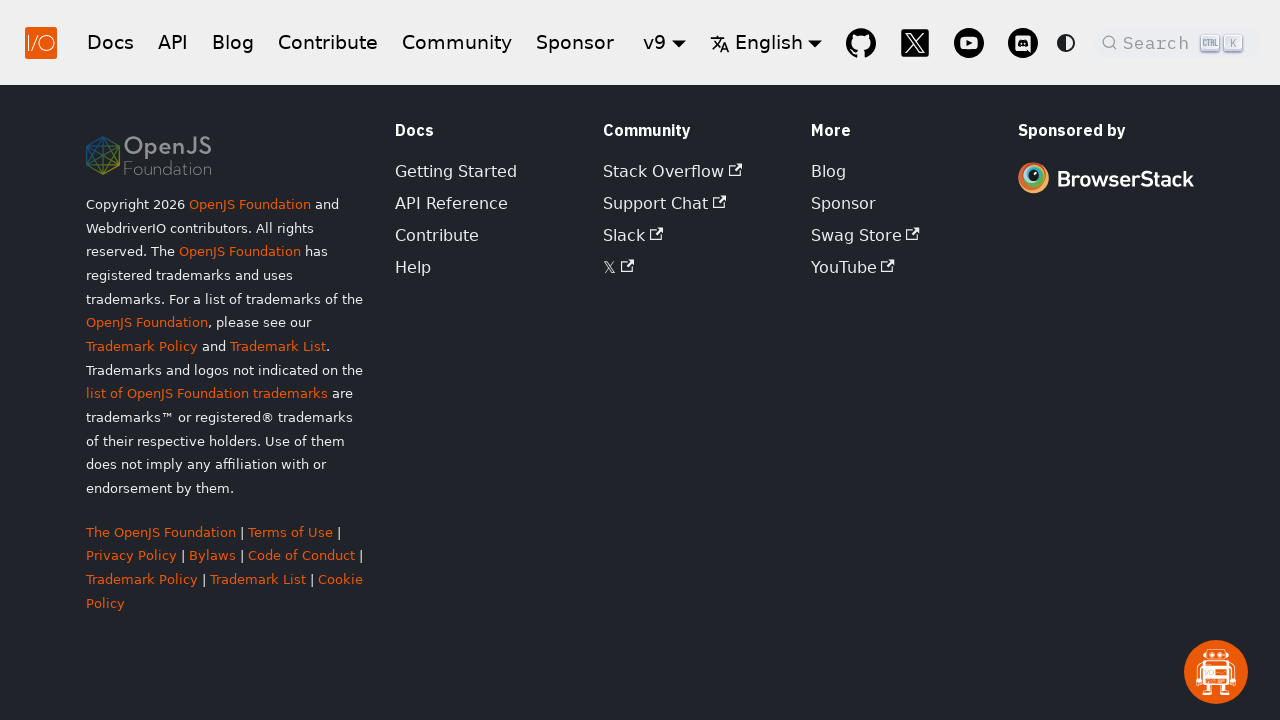

Evaluated new scroll position after scrolling
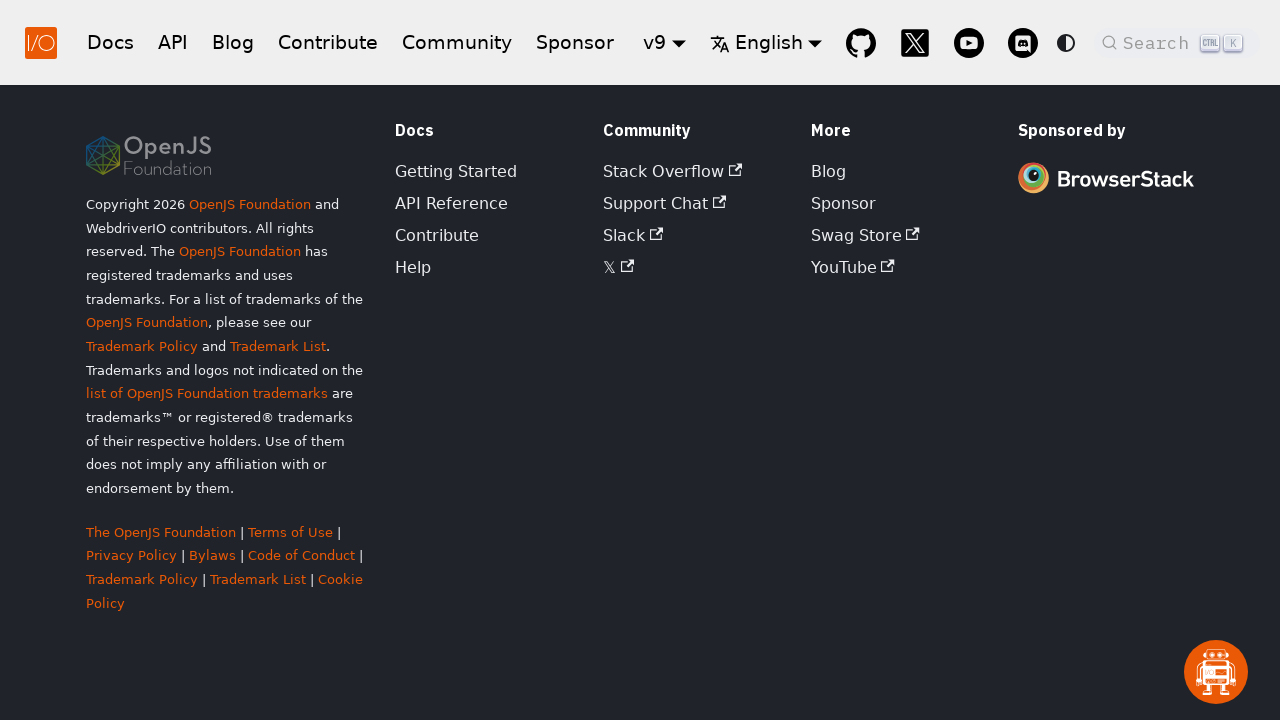

Verified page scrolled down by more than 100 pixels vertically
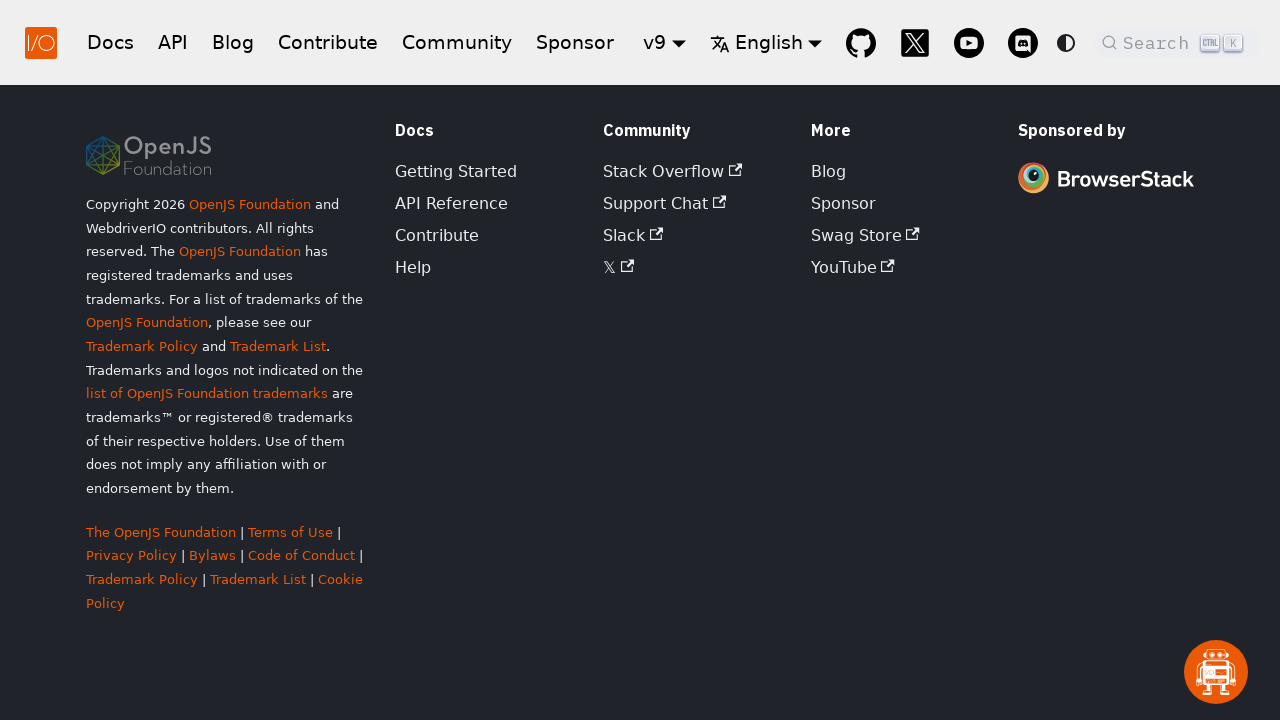

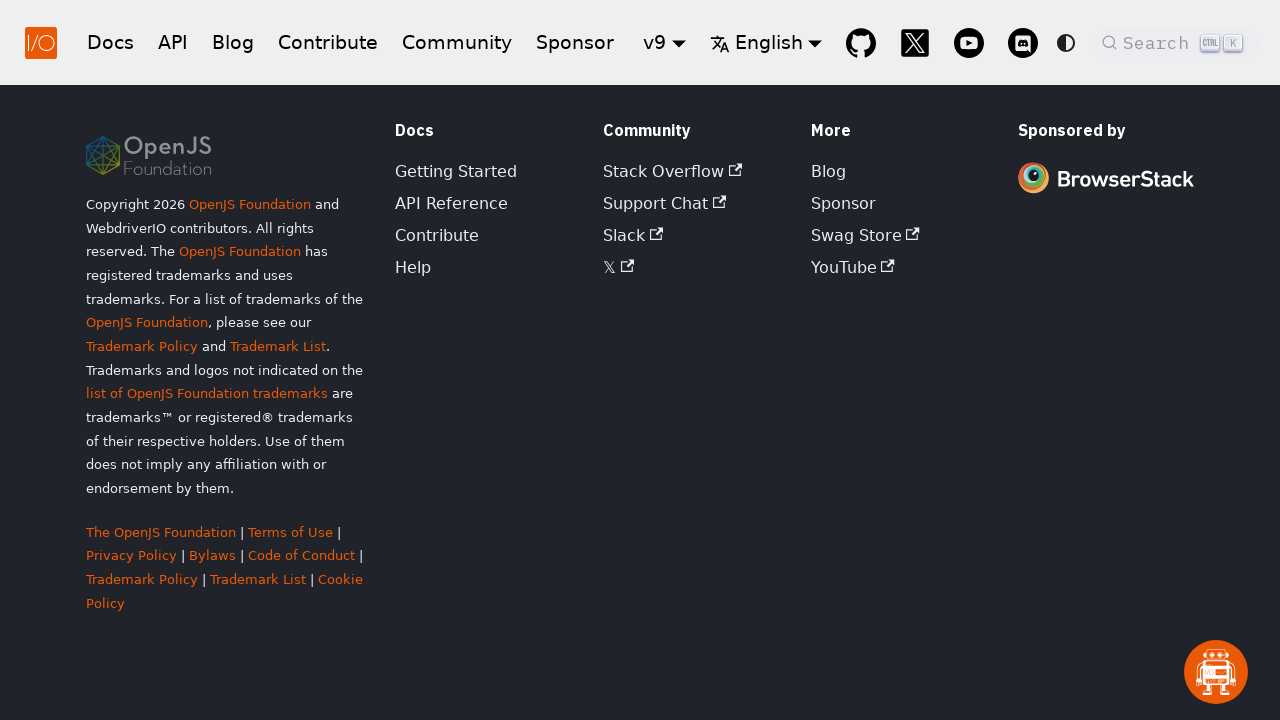